Tests right-click functionality on a button element

Starting URL: https://testkru.com/Elements/Buttons

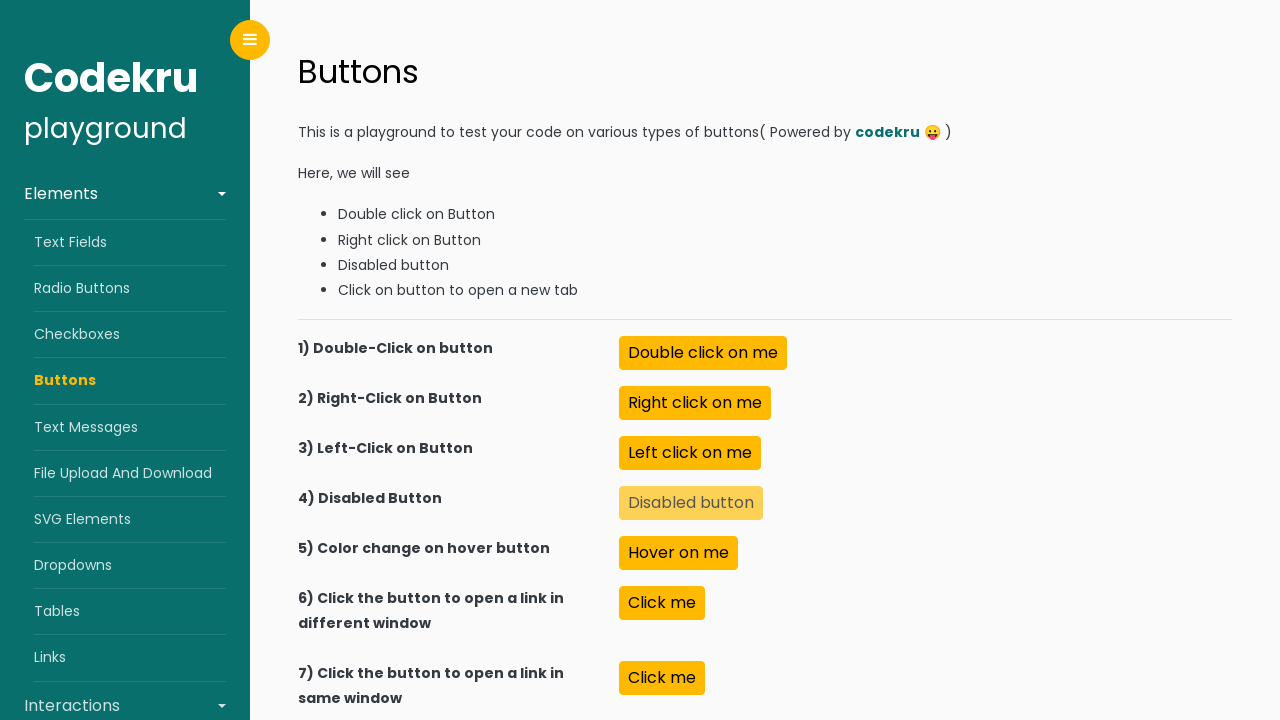

Navigated to https://testkru.com/Elements/Buttons
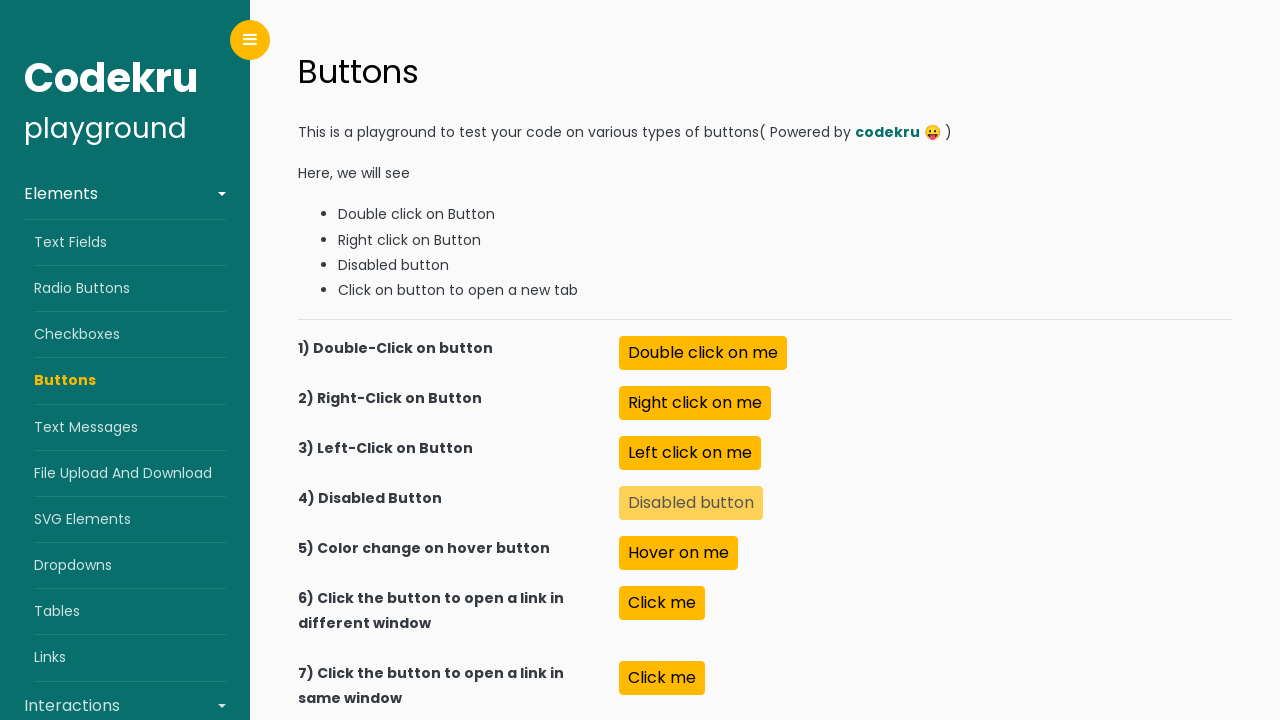

Right-clicked on the rightClick button at (695, 403) on //button[@id='rightClick']
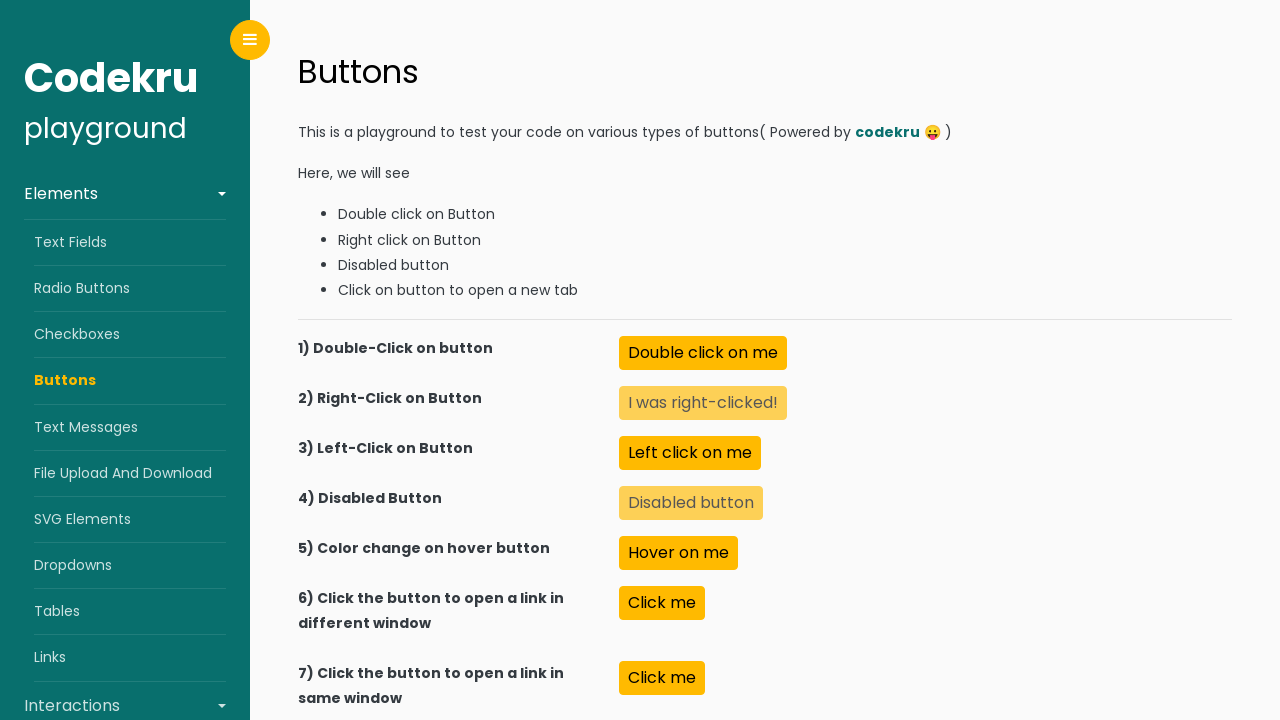

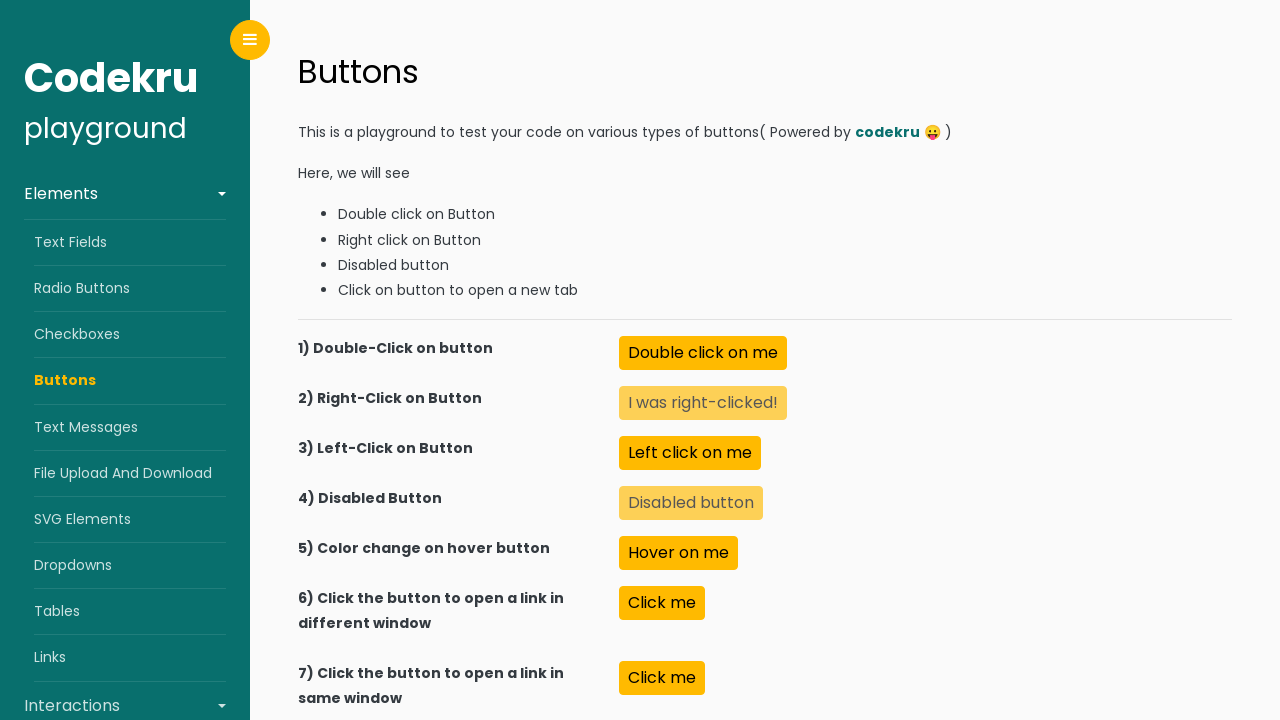